Tests horizontal scrolling functionality on a dashboard page by scrolling right using JavaScript execution

Starting URL: https://dashboards.handmadeinteractive.com/jasonlove/

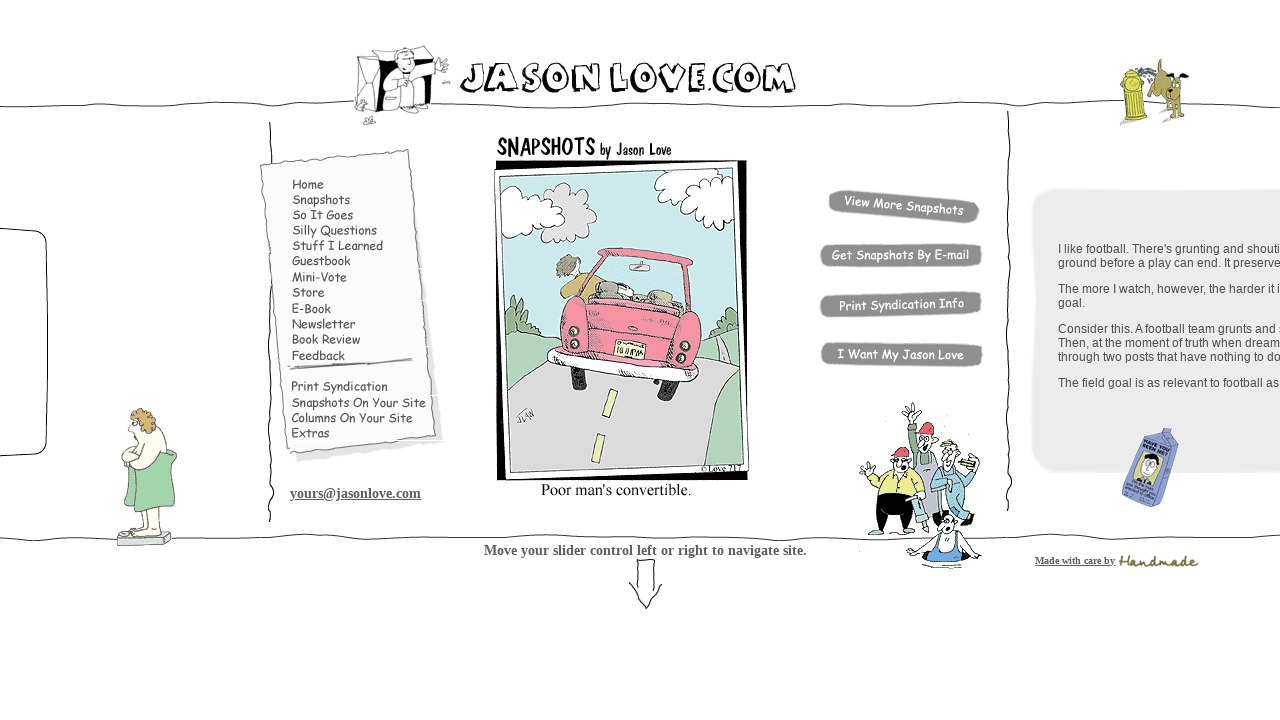

Waited for page to reach networkidle load state
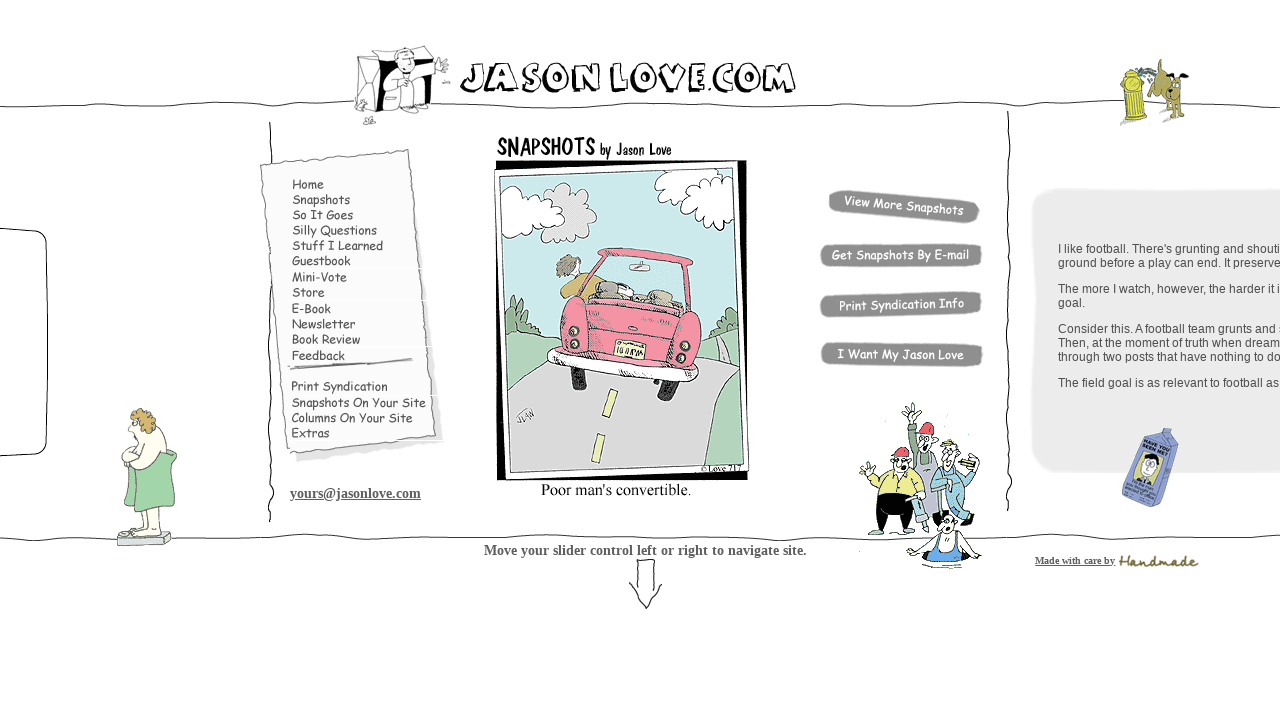

Executed JavaScript to scroll right 6600 pixels horizontally
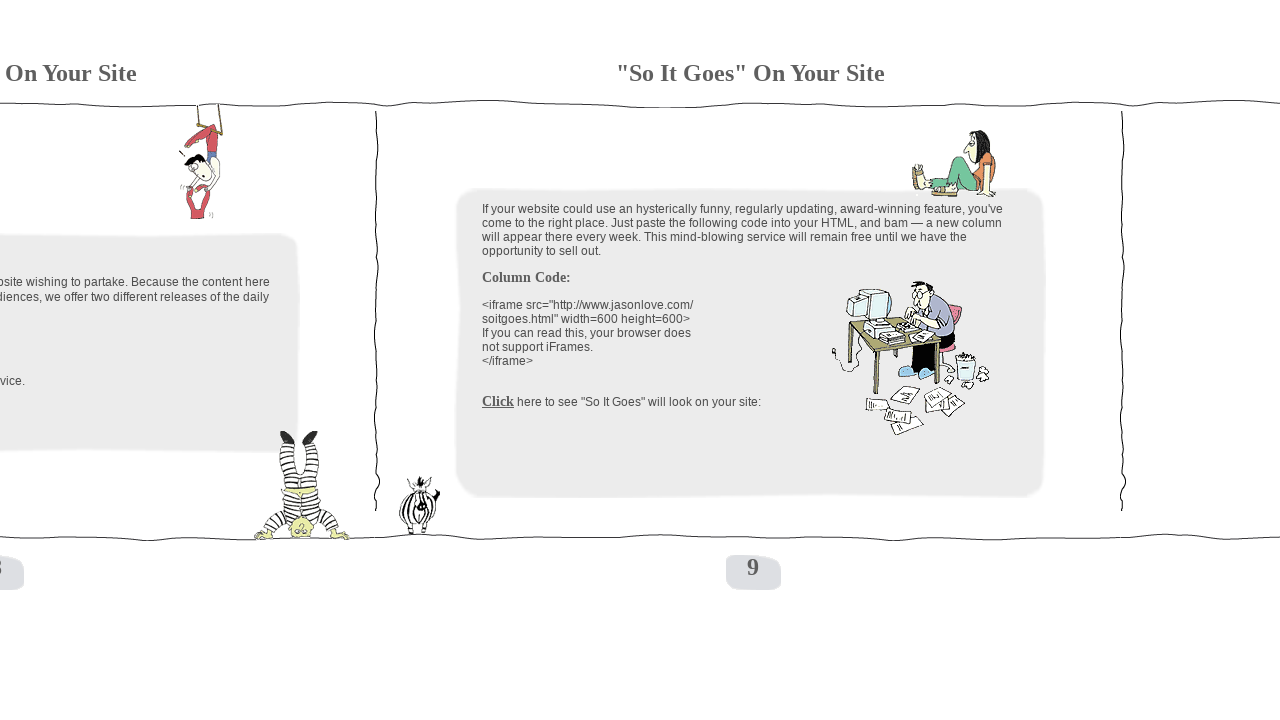

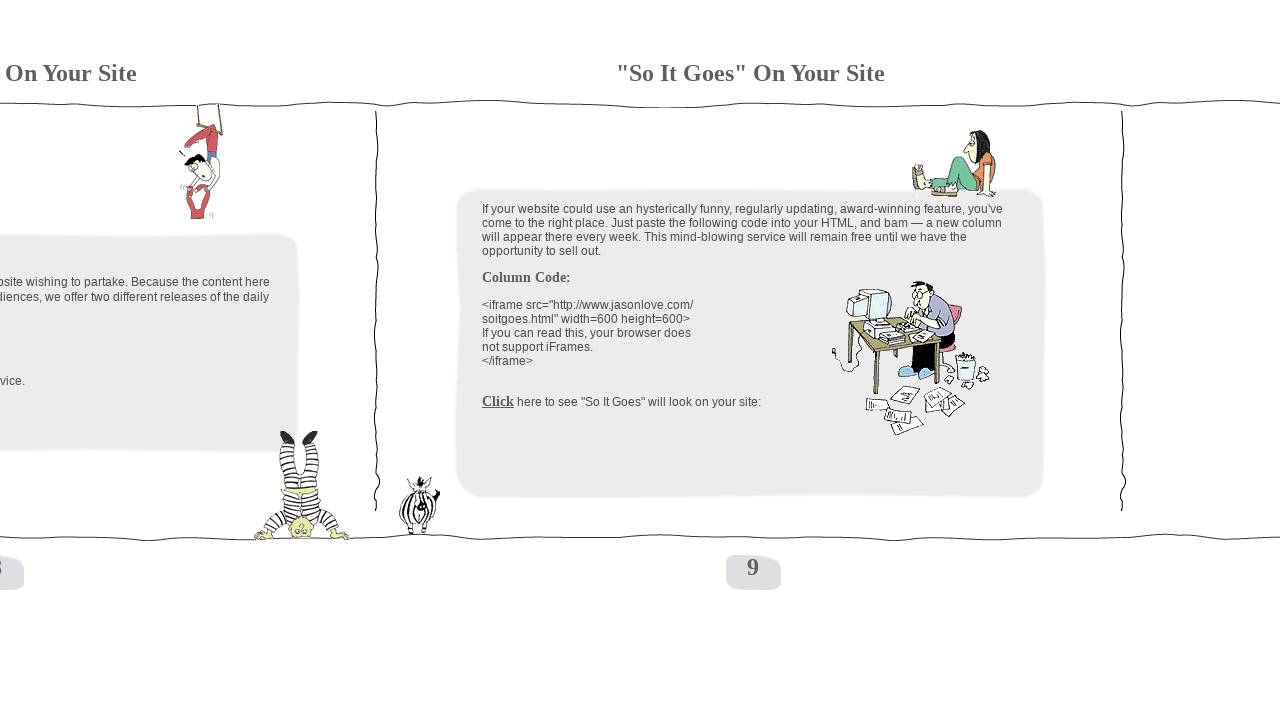